Selects a date in the date picker by clearing and entering a new date value

Starting URL: https://demoqa.com/date-picker

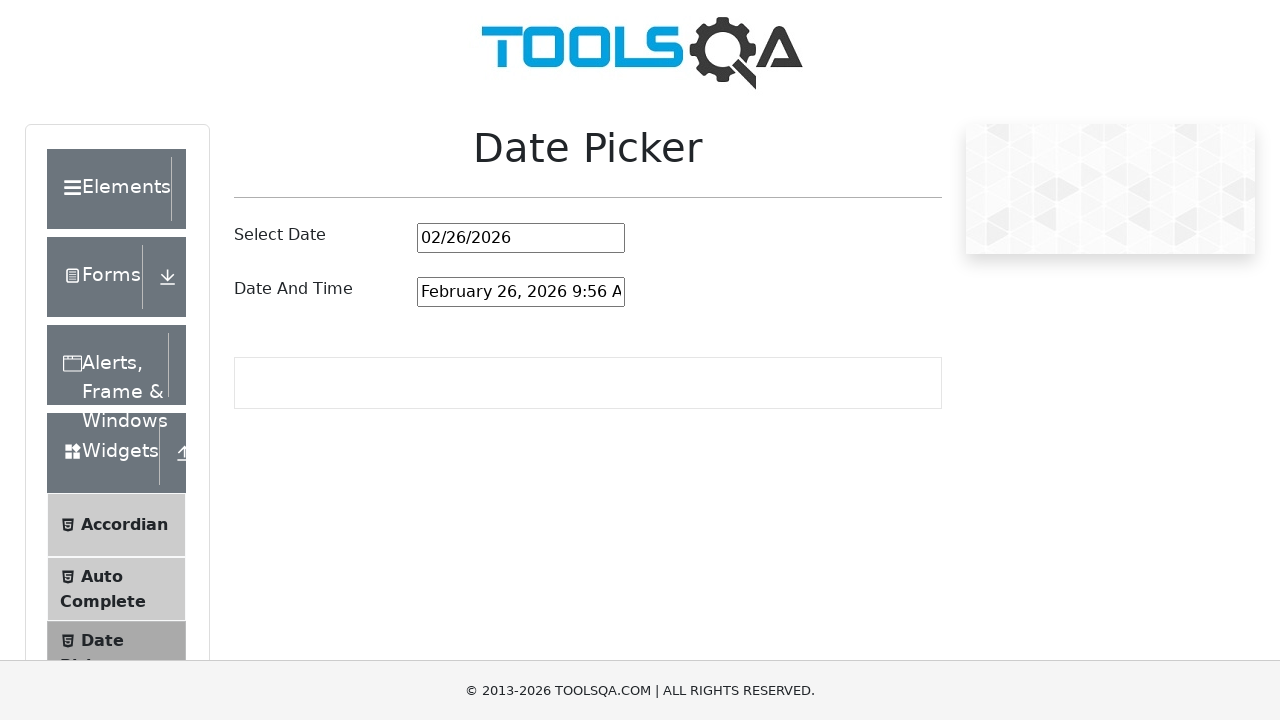

Cleared the date picker input field on #datePickerMonthYearInput
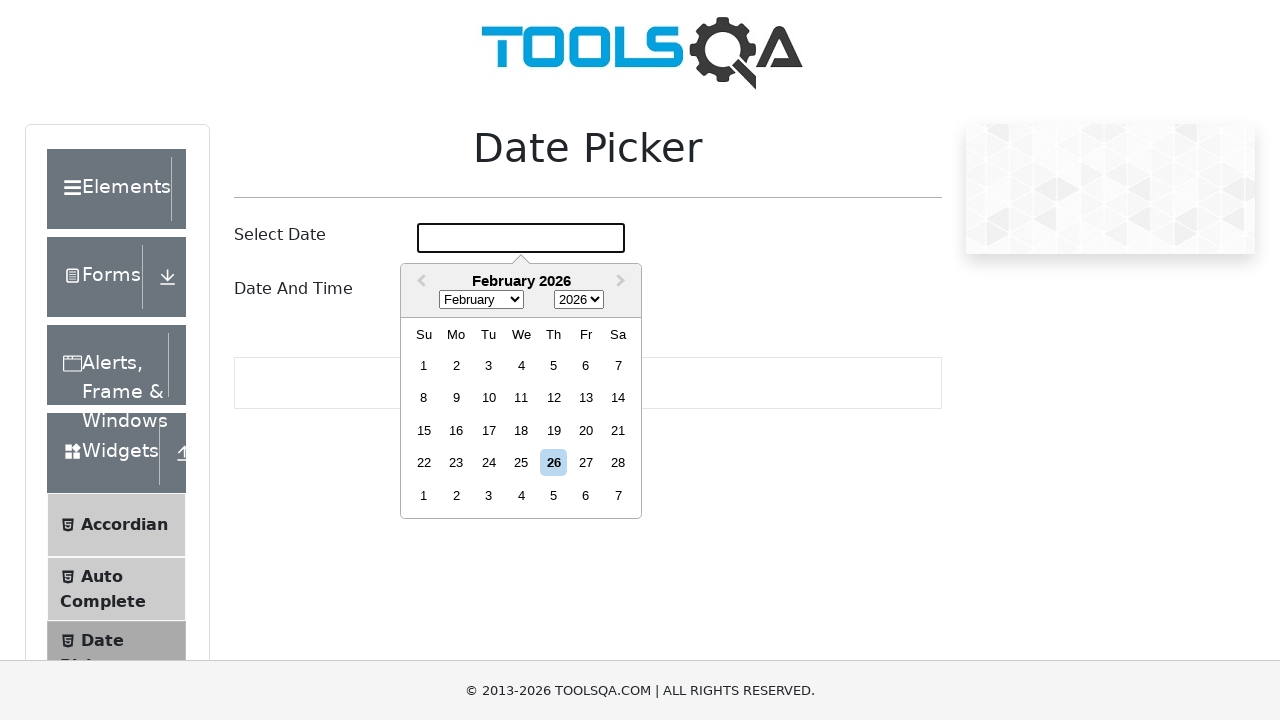

Entered date value '03/15/1995' into the date picker on #datePickerMonthYearInput
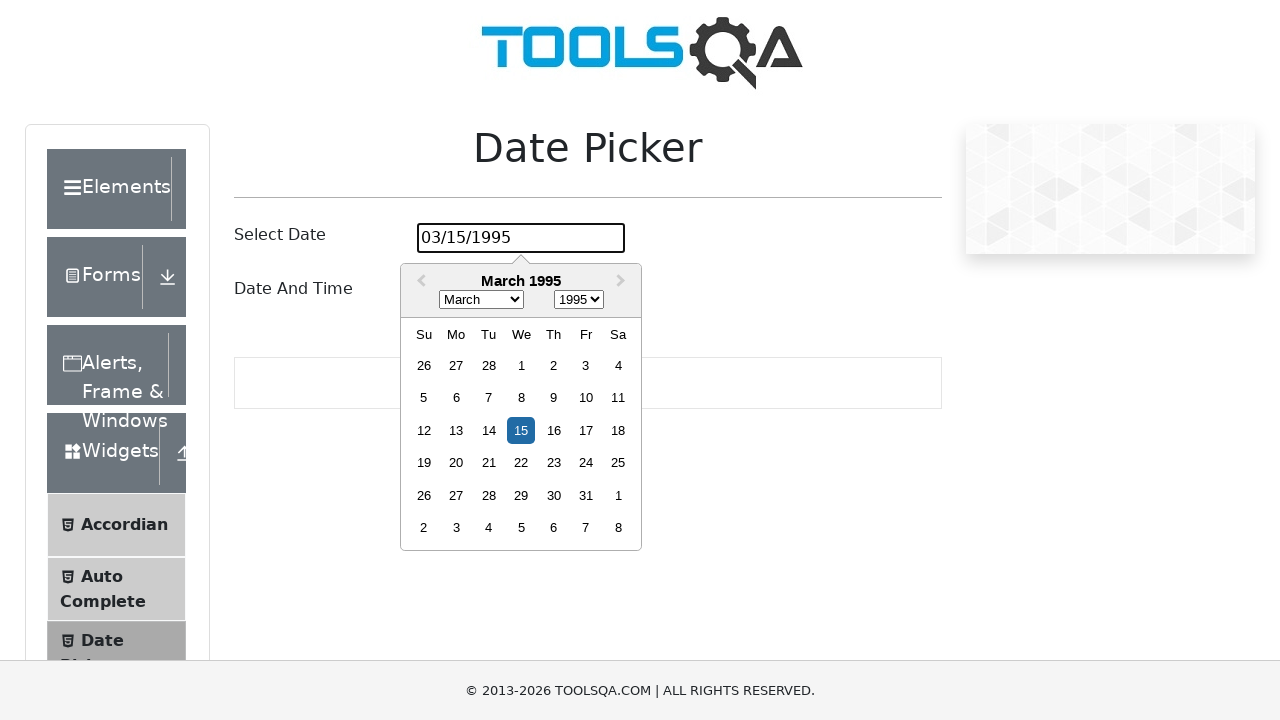

Pressed Enter to confirm the selected date on #datePickerMonthYearInput
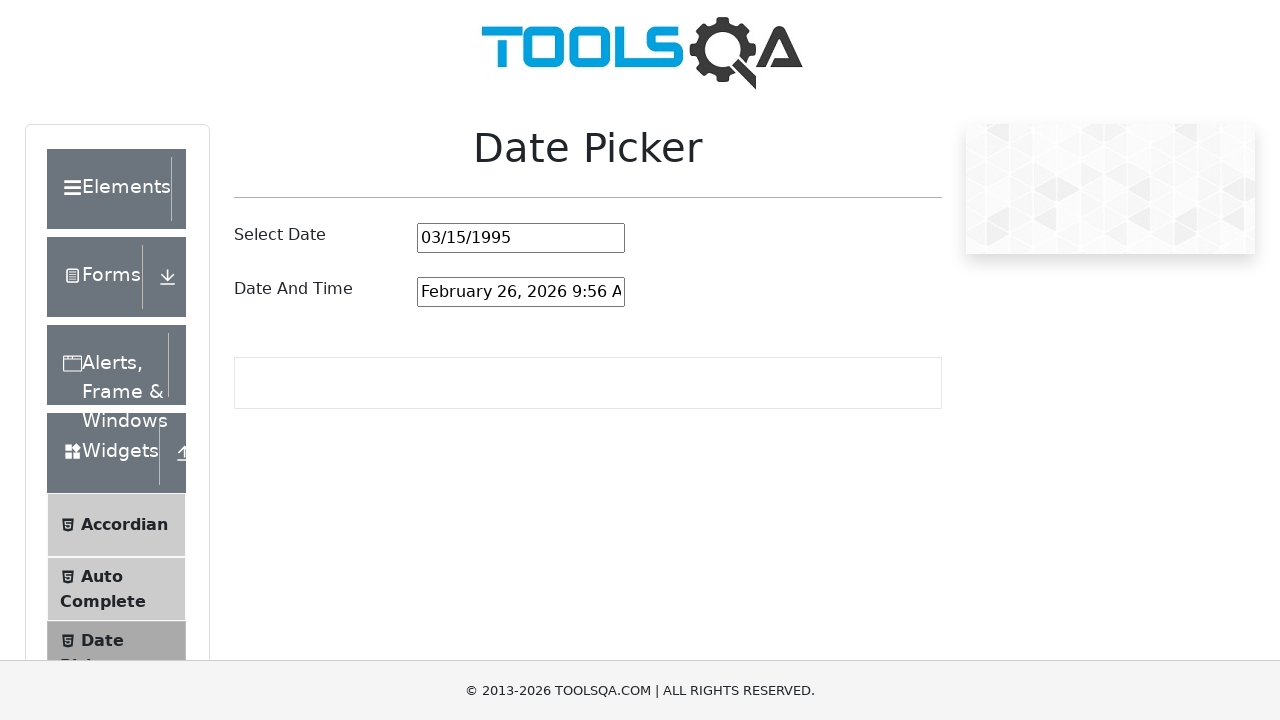

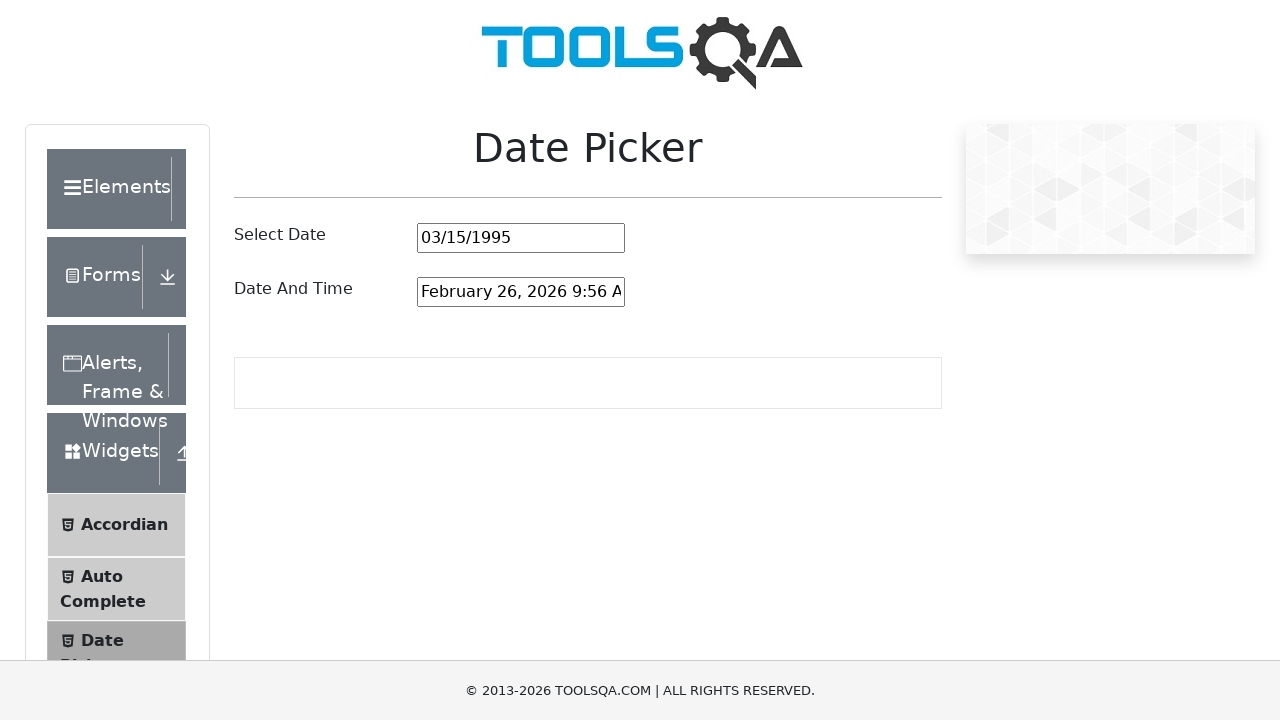